Tests the Playwright homepage by verifying the title contains "Playwright", clicking the "Get started" link, and confirming navigation to the intro page with the Installation heading visible.

Starting URL: https://playwright.dev

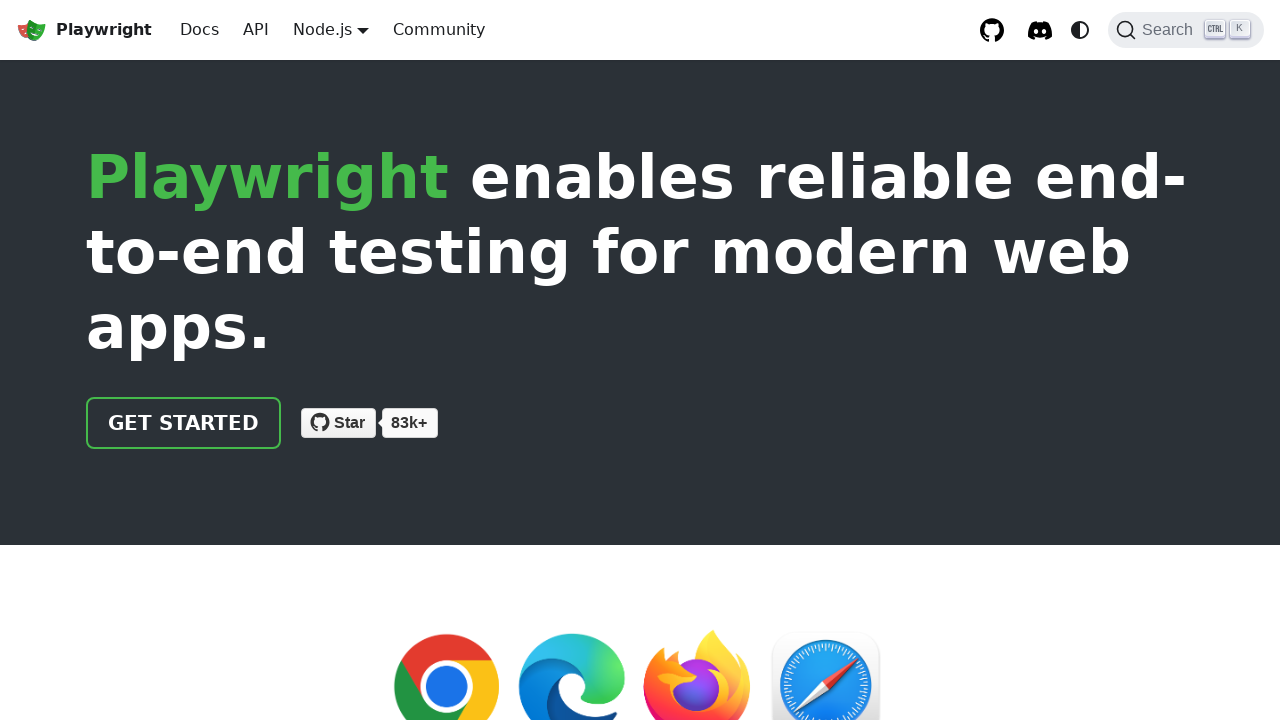

Verified page title contains 'Playwright'
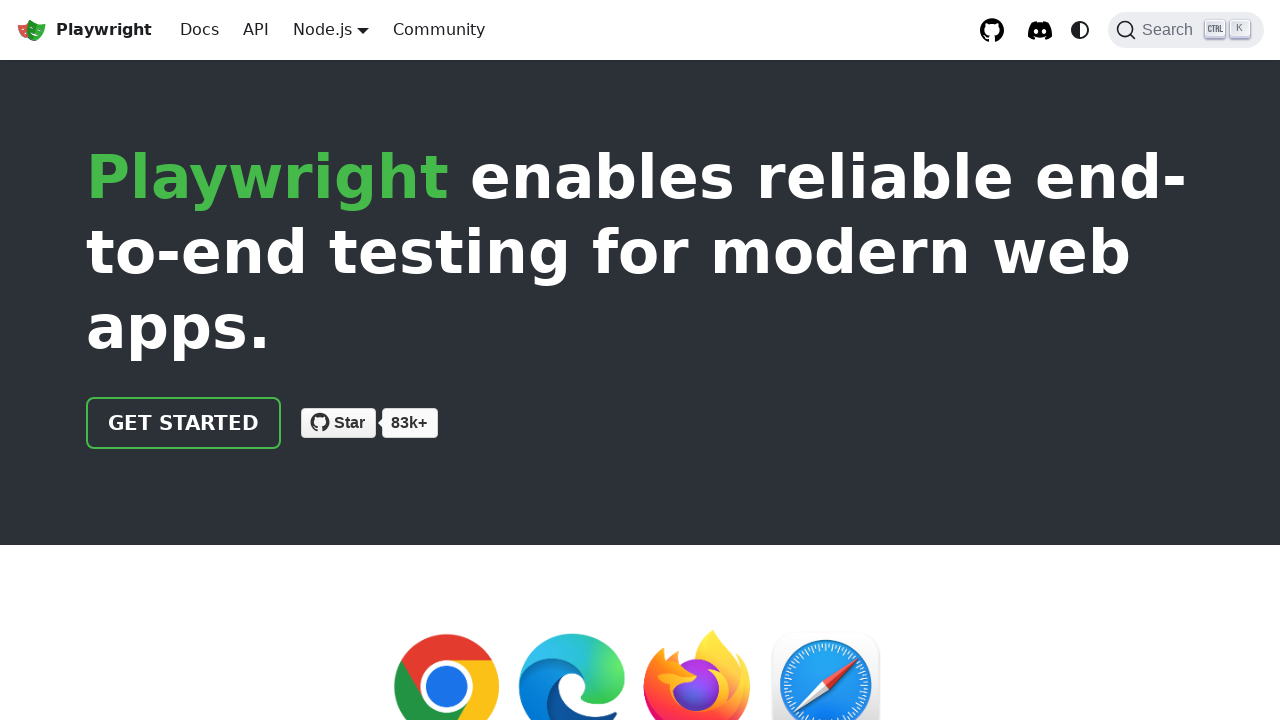

Located the 'Get started' link
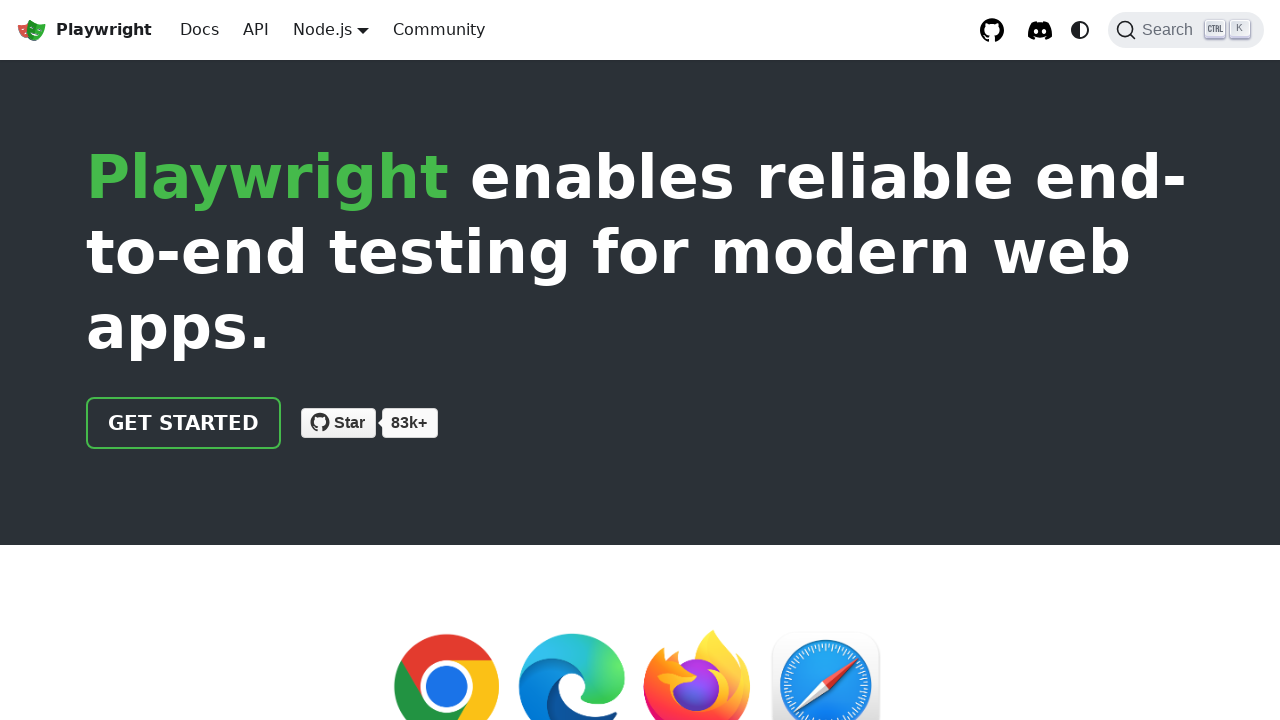

Verified 'Get started' link has href attribute '/docs/intro'
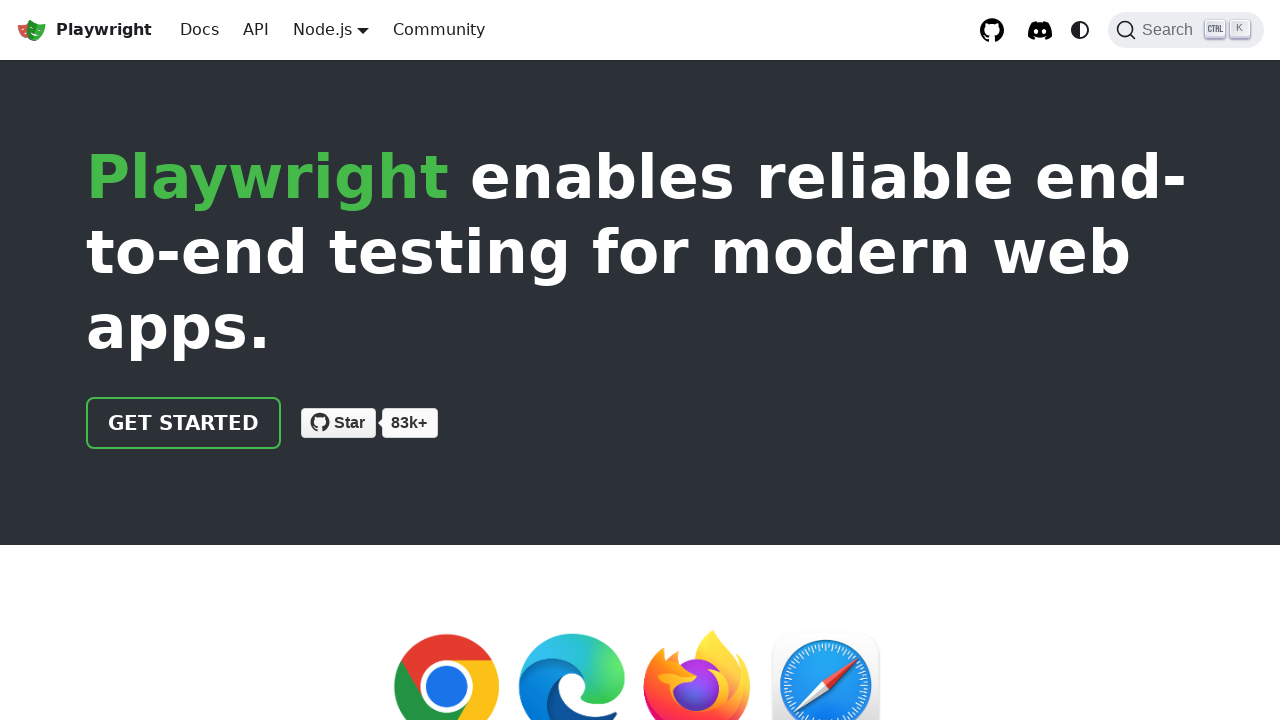

Clicked the 'Get started' link at (184, 423) on internal:role=link[name="Get started"i]
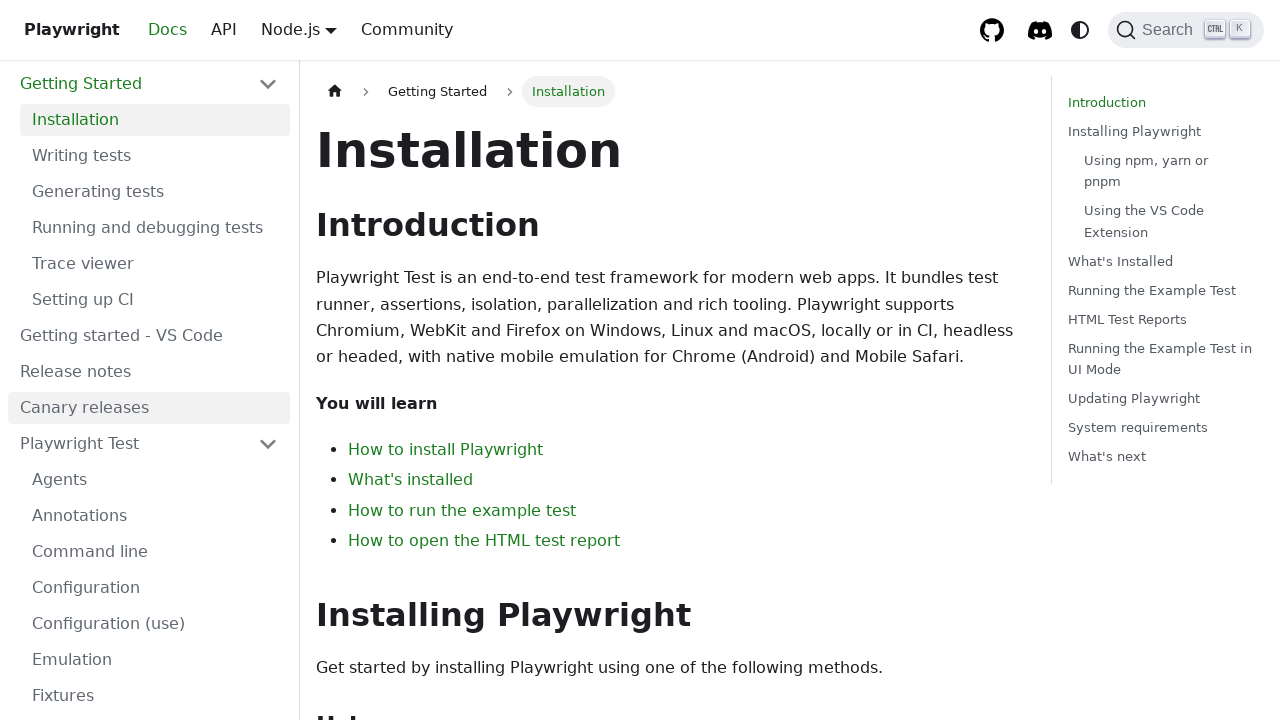

Verified navigation to intro page (URL contains 'intro')
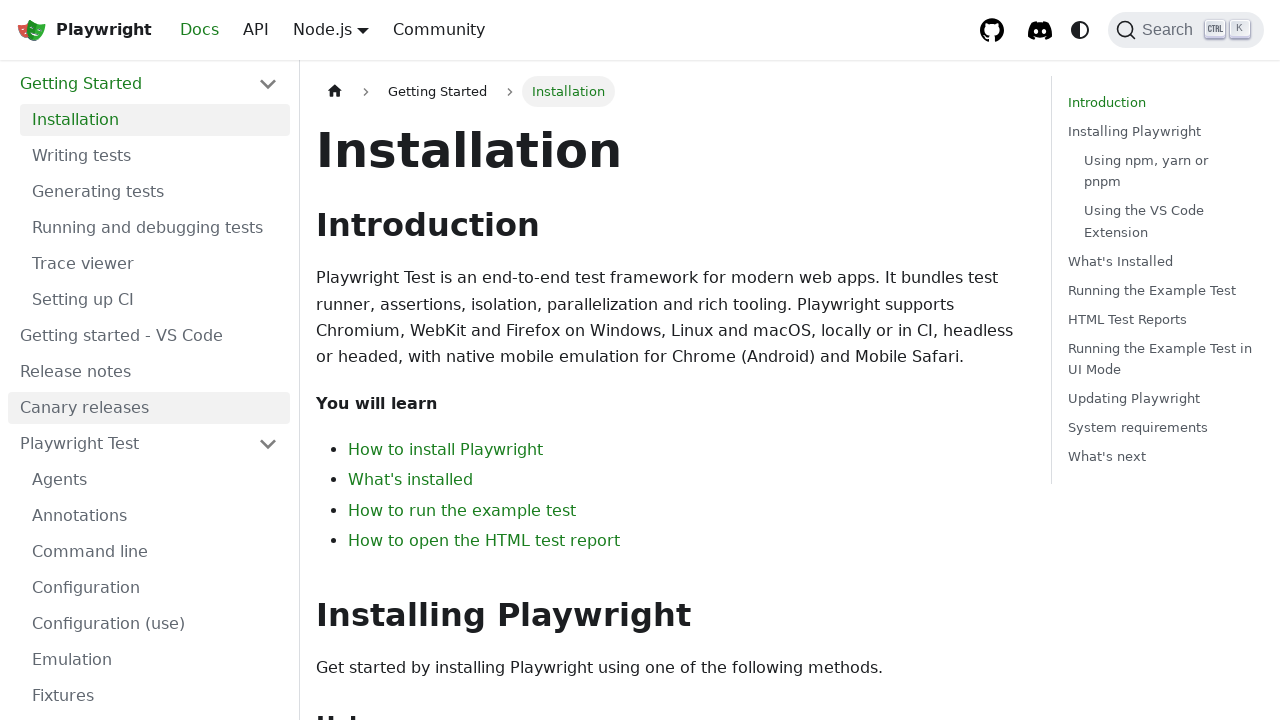

Verified Installation heading is visible on the intro page
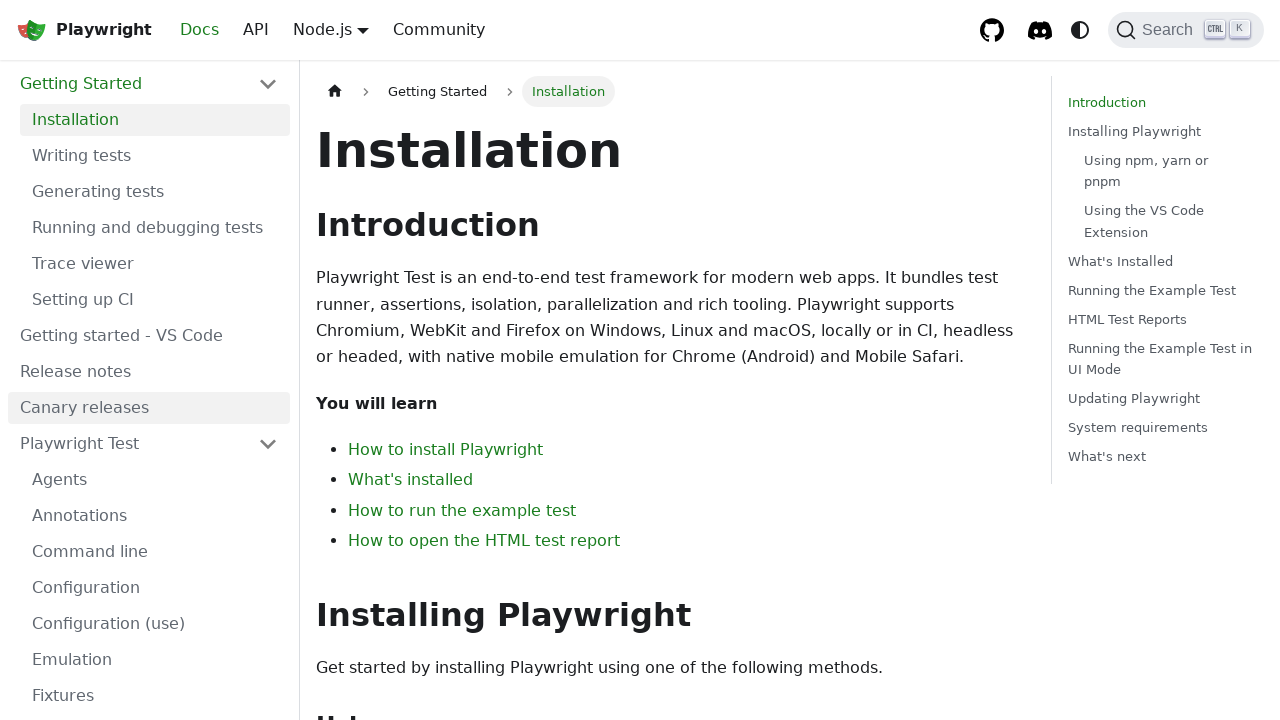

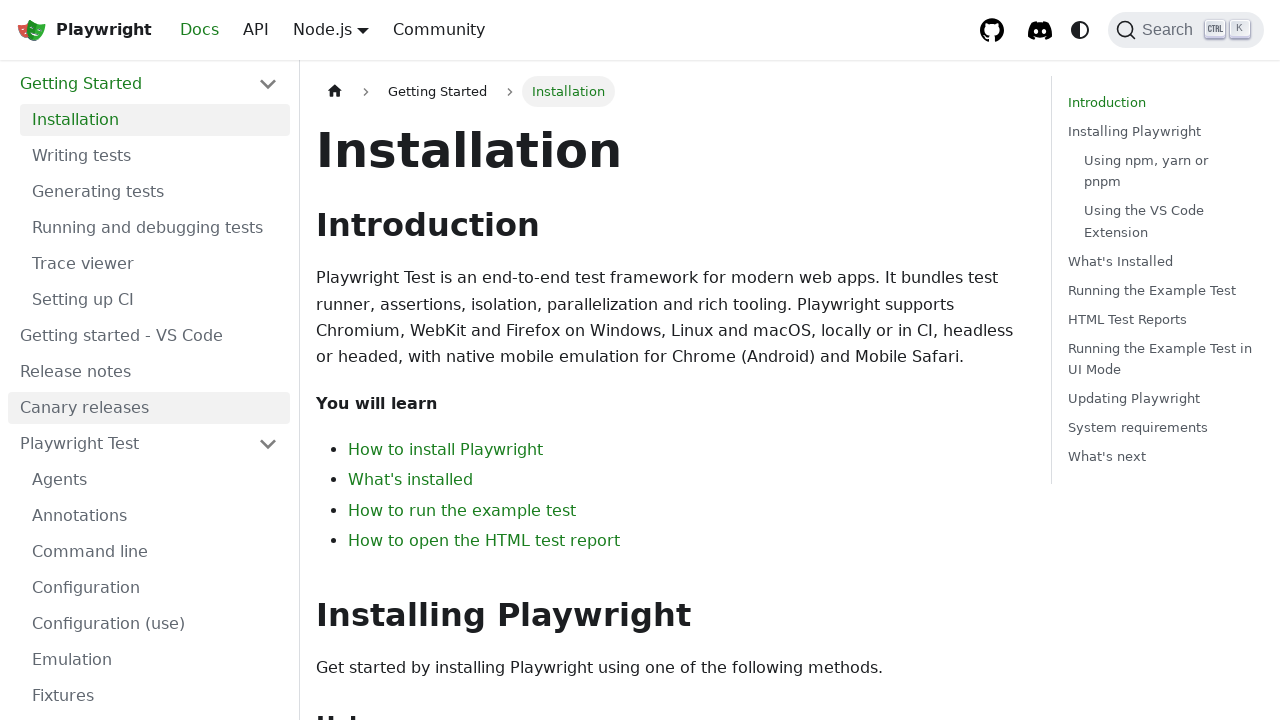